Tests drag and drop functionality by dragging an element from one location and dropping it onto a target drop zone

Starting URL: https://testautomationpractice.blogspot.com/

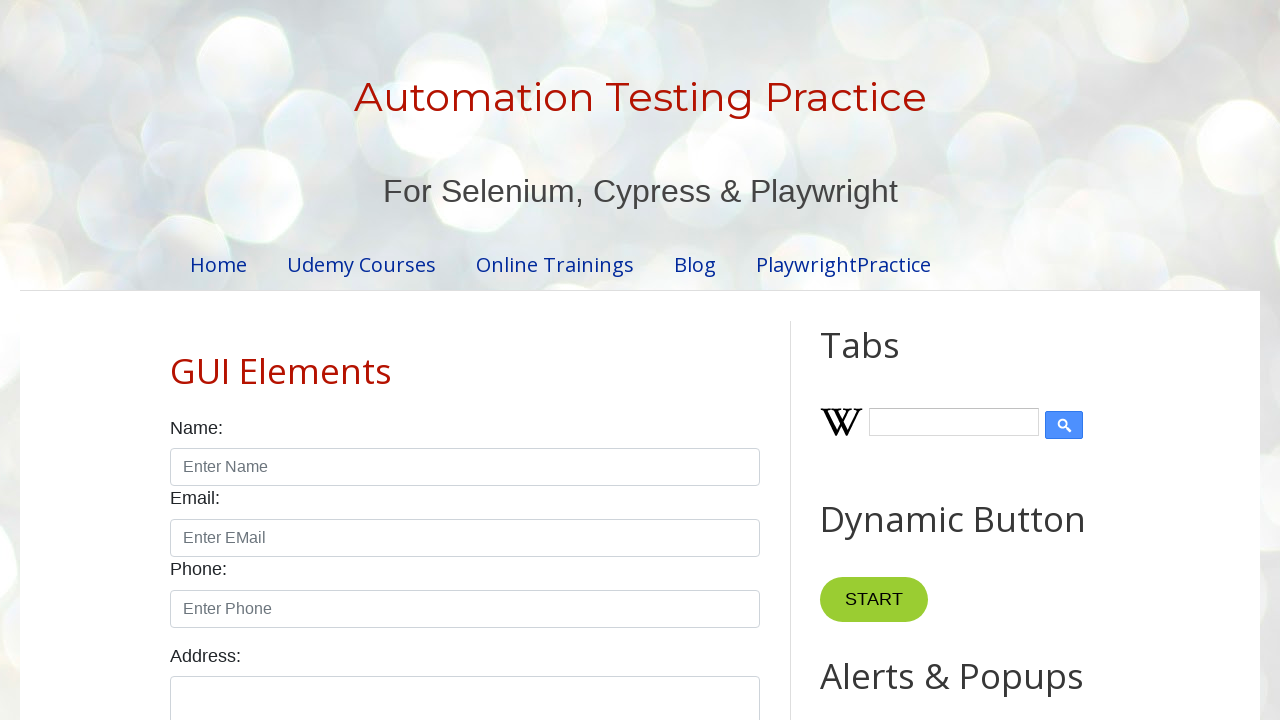

Located draggable element
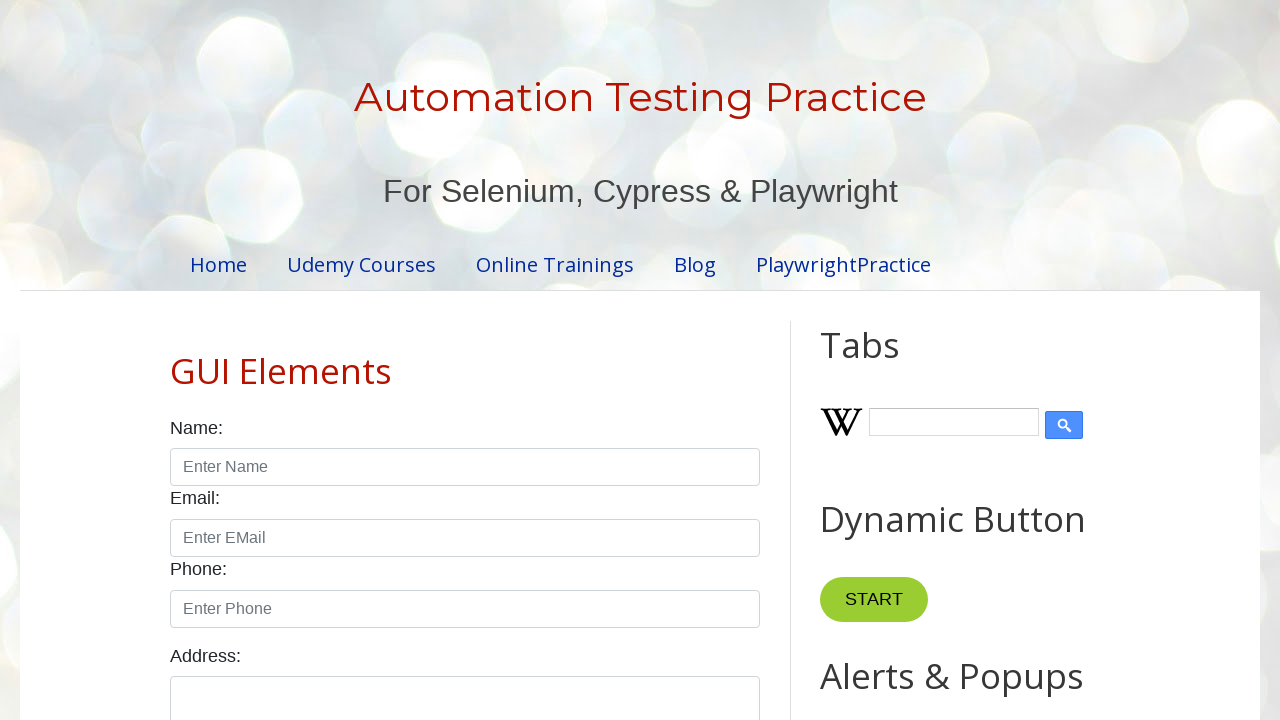

Located droppable target element
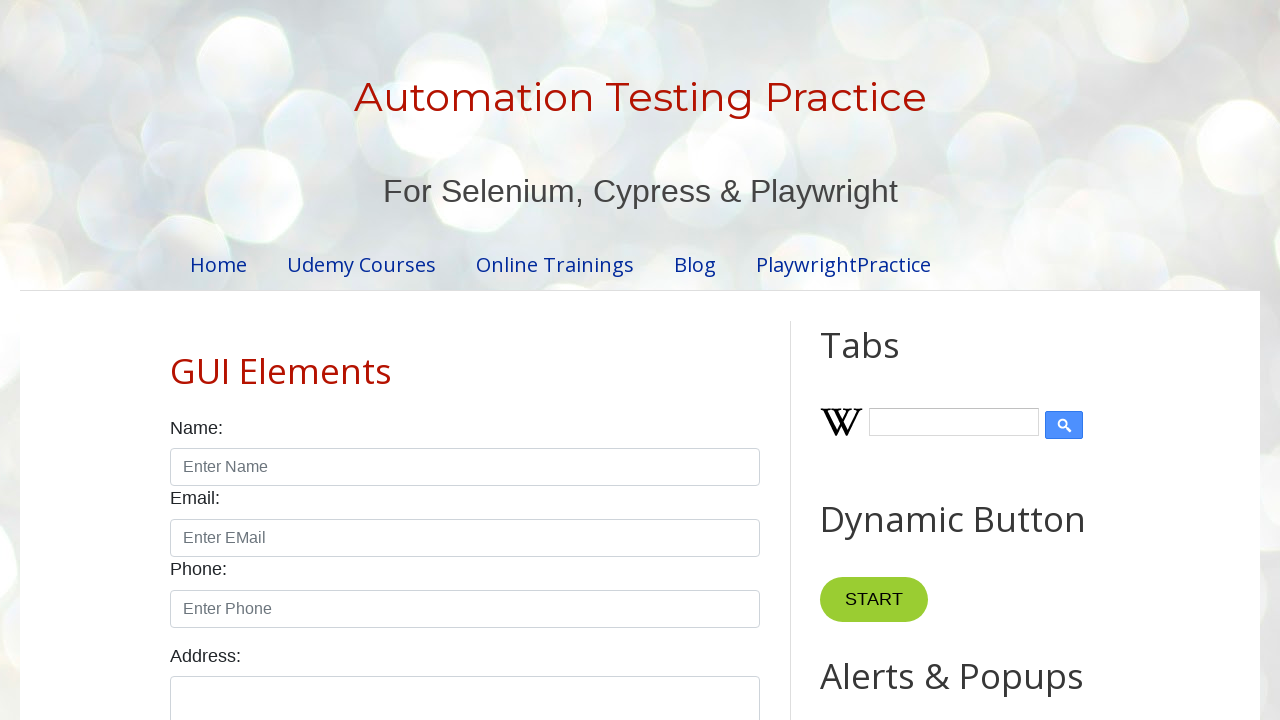

Dragged element from source to target drop zone at (1015, 386)
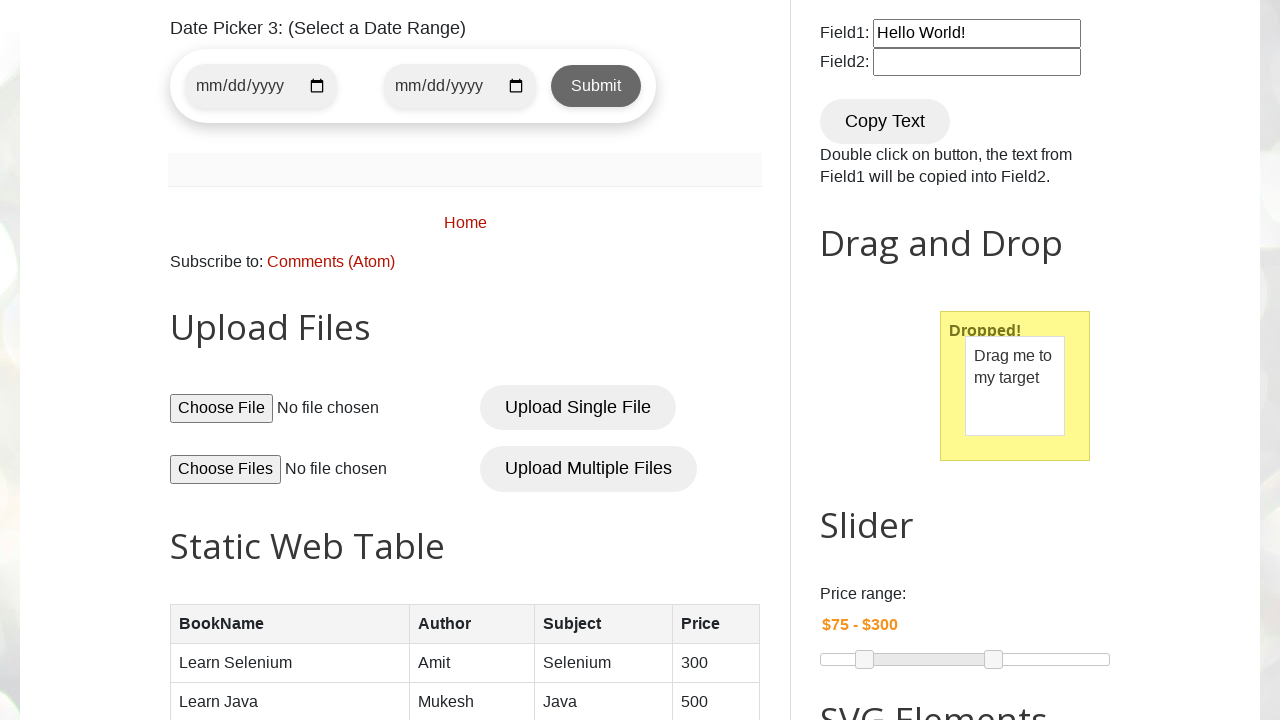

Verified drop was registered - 'Dropped' text appeared in target
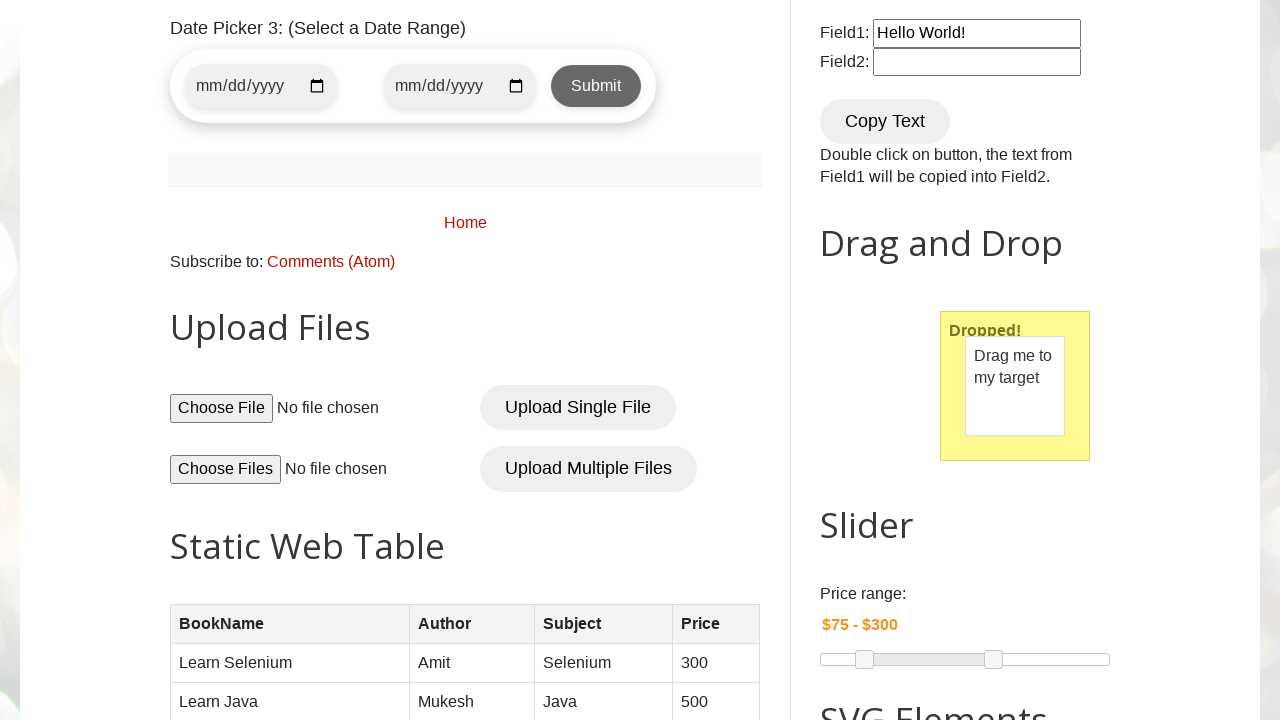

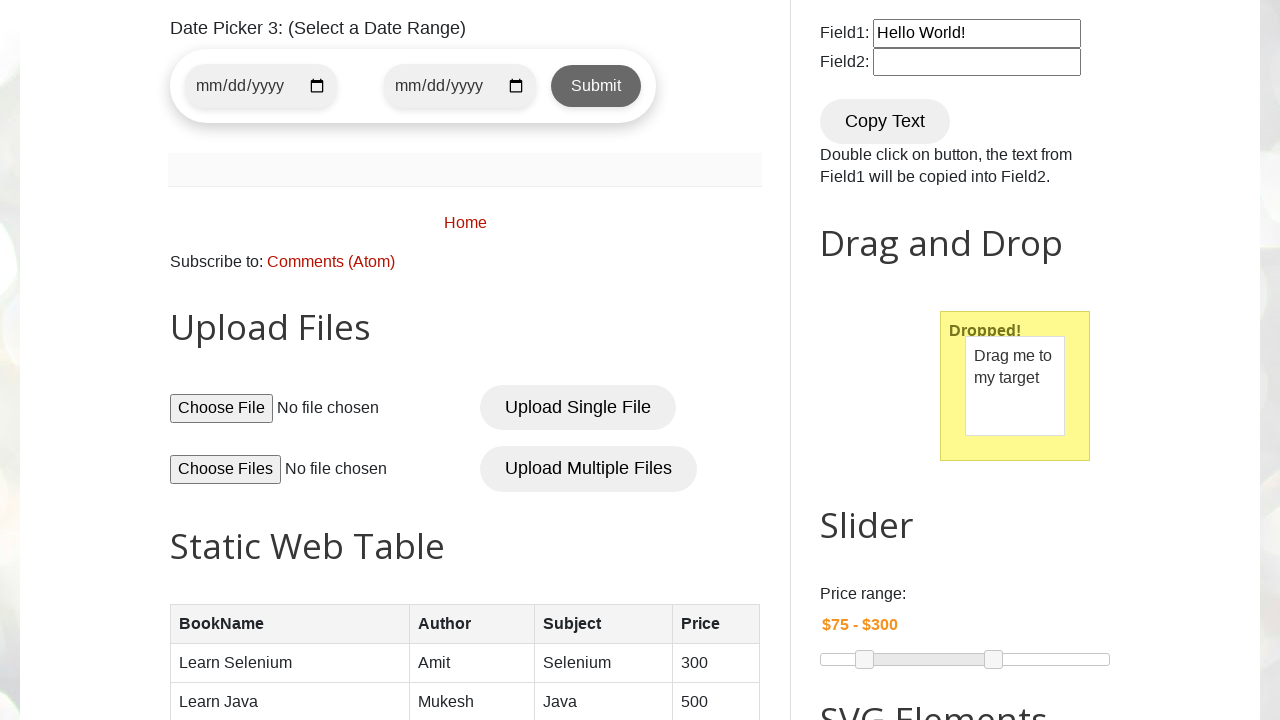